Tests adding a single element by clicking the Add Element button and verifying that both the Add button and new Delete button are displayed

Starting URL: https://the-internet.herokuapp.com/

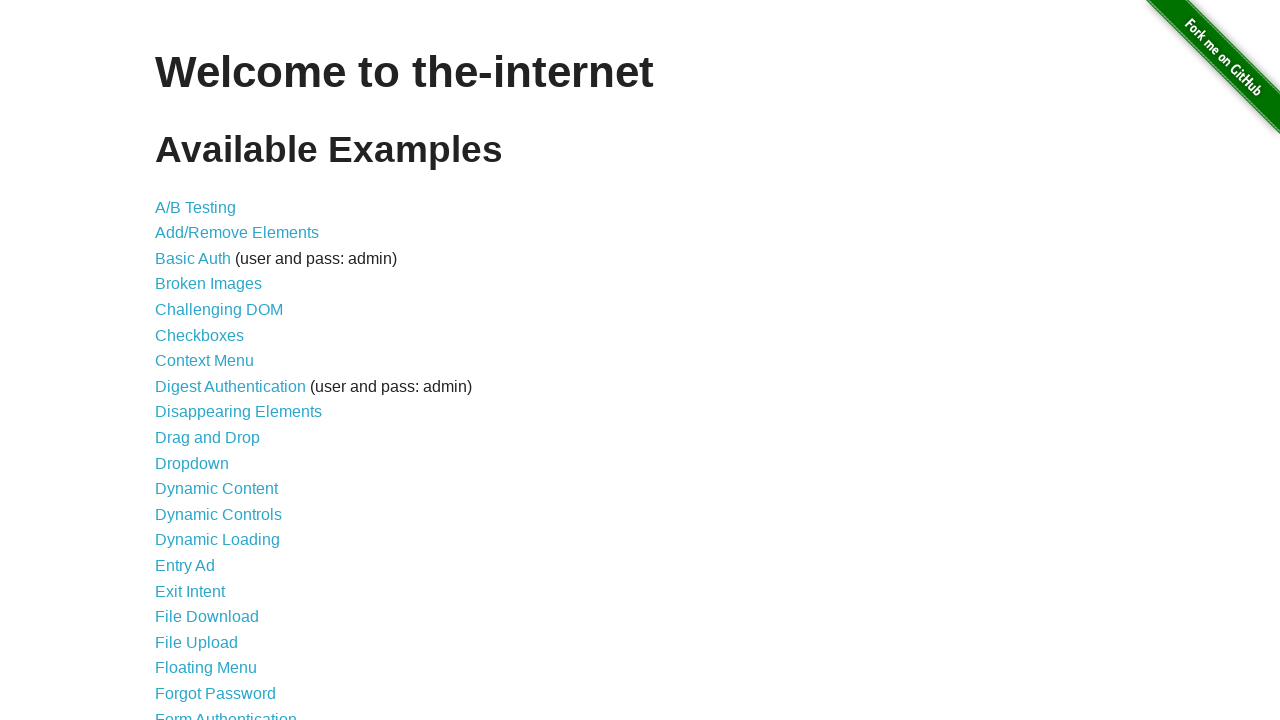

Clicked on Add/Remove Elements link at (237, 233) on a[href='/add_remove_elements/']
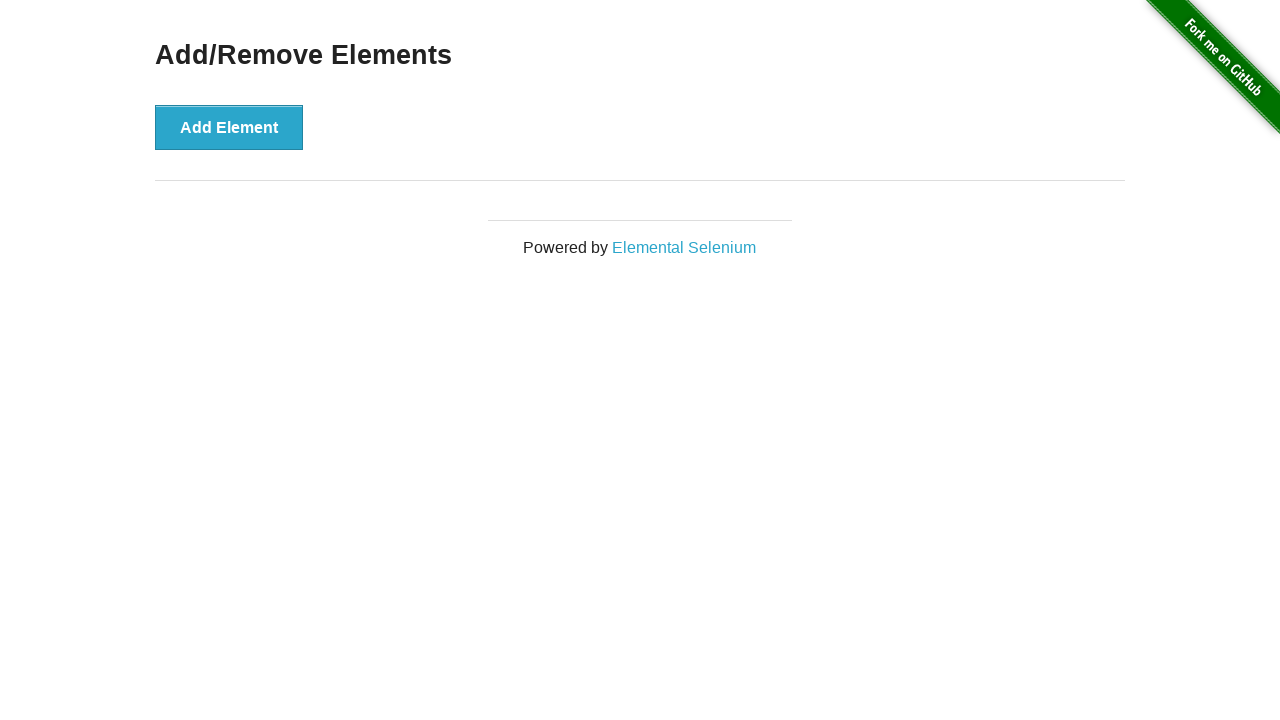

Clicked Add Element button at (229, 127) on button[onclick='addElement()']
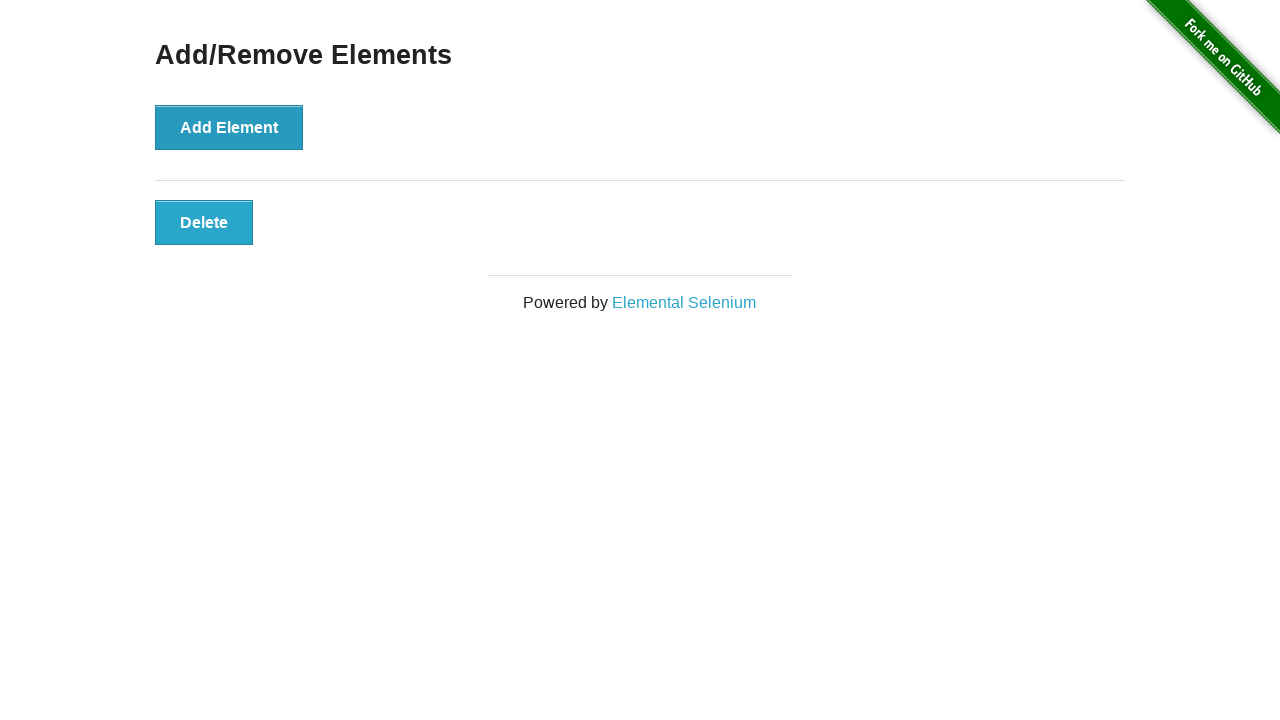

Delete button appeared after adding element
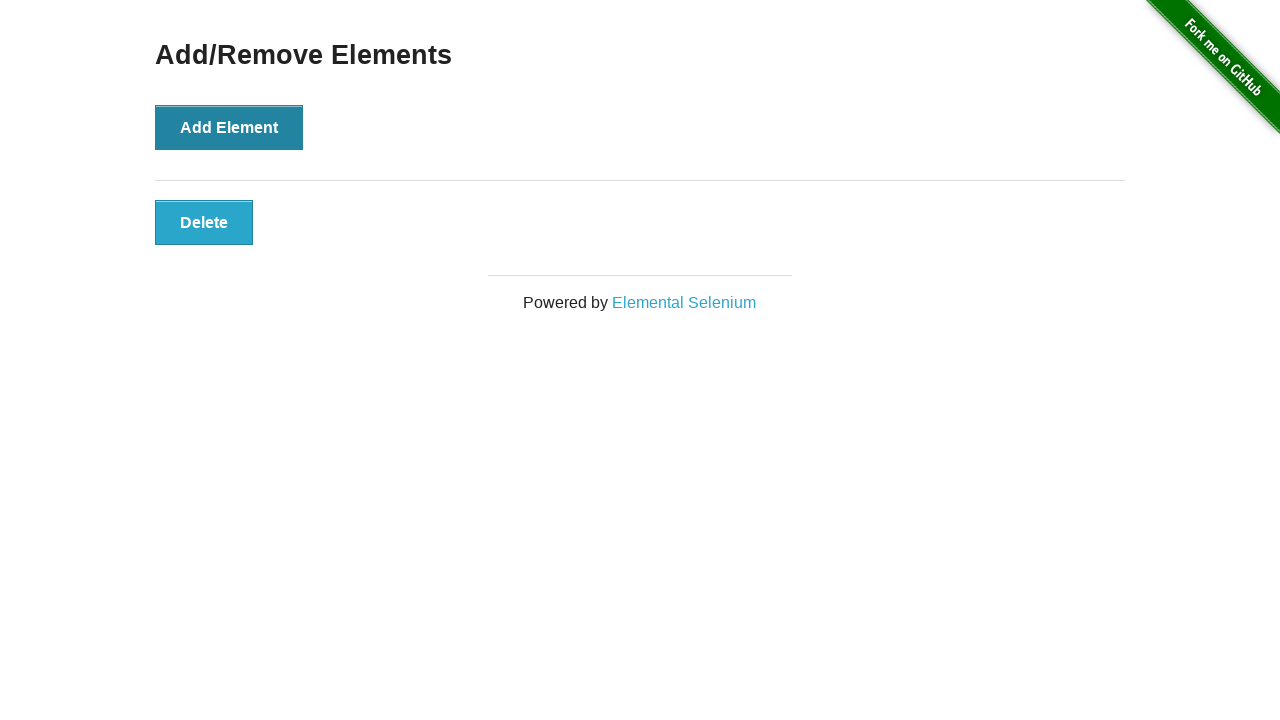

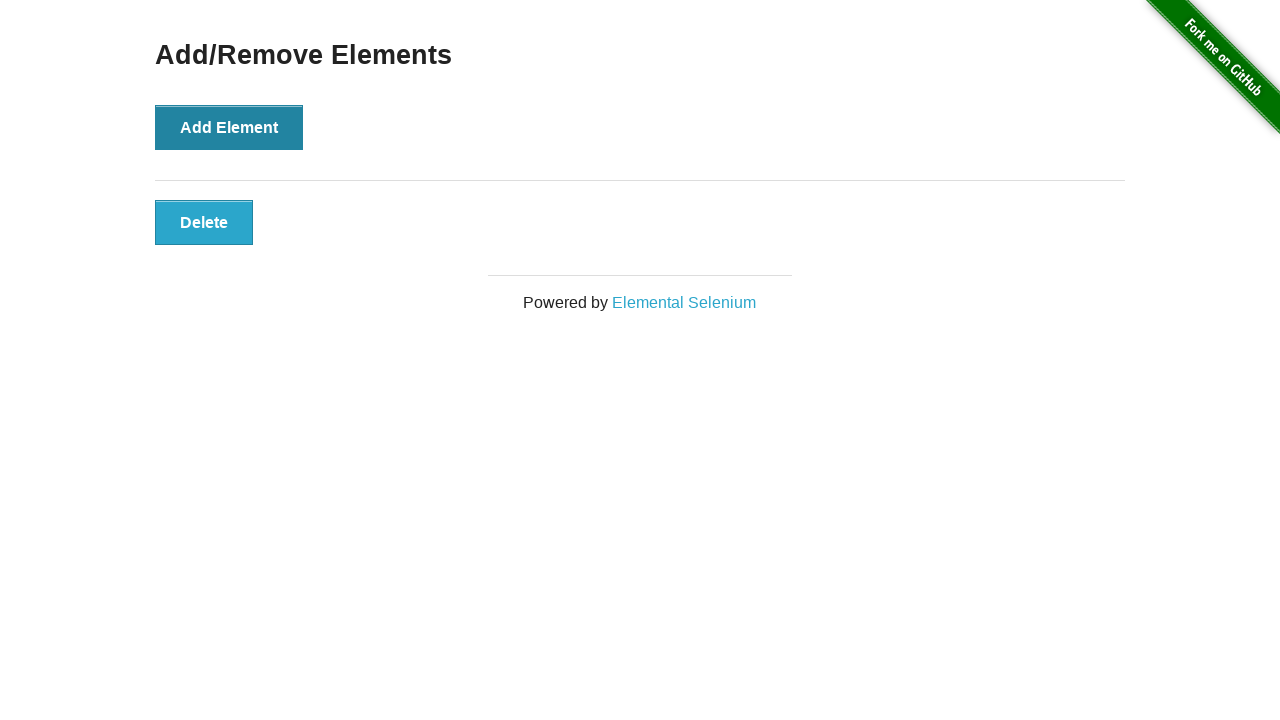